Tests touch targets on mobile to verify buttons meet minimum touch target size requirements

Starting URL: https://confort-instal.vercel.app/

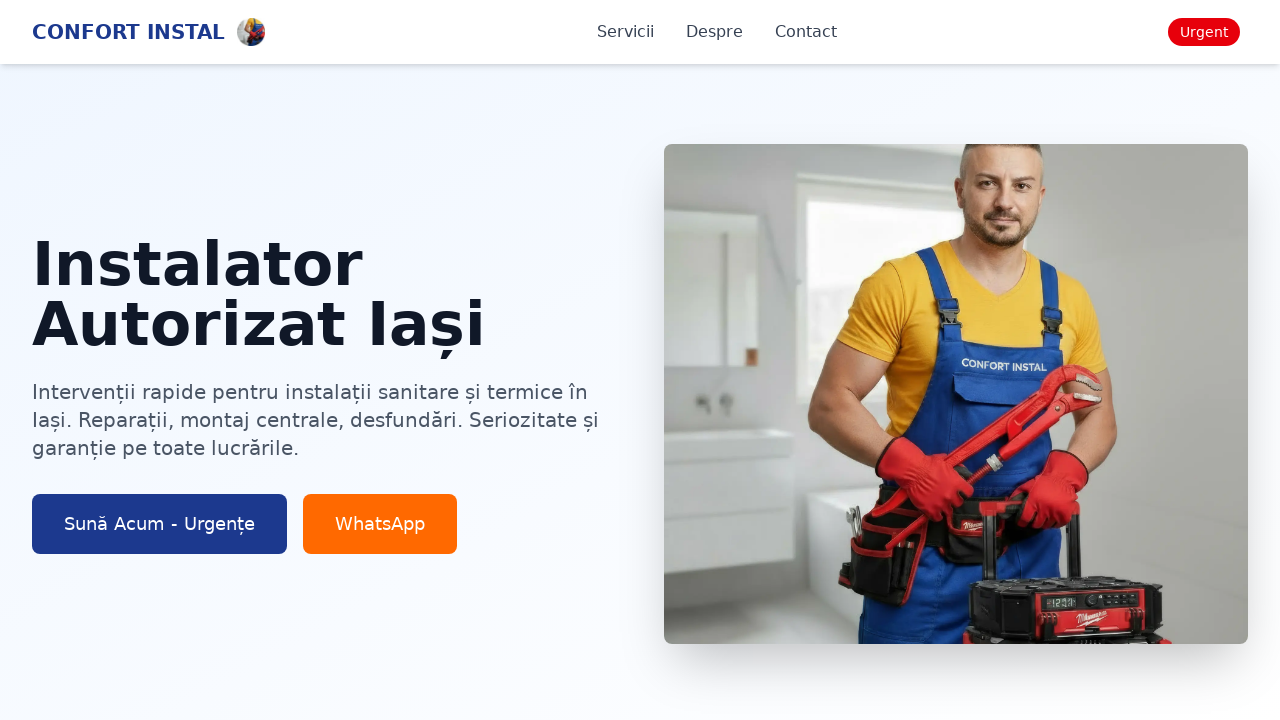

Set mobile viewport to 375x667
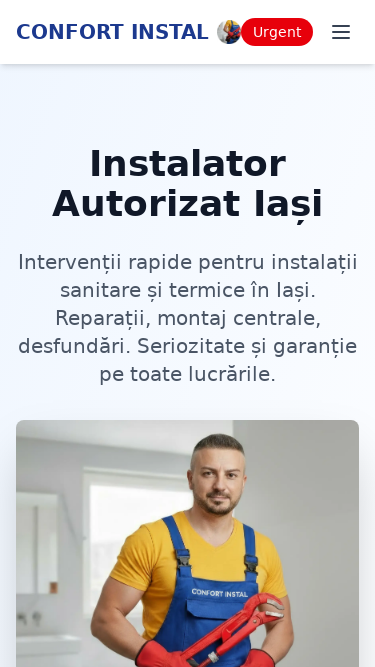

Located 'Sună Acum' button element
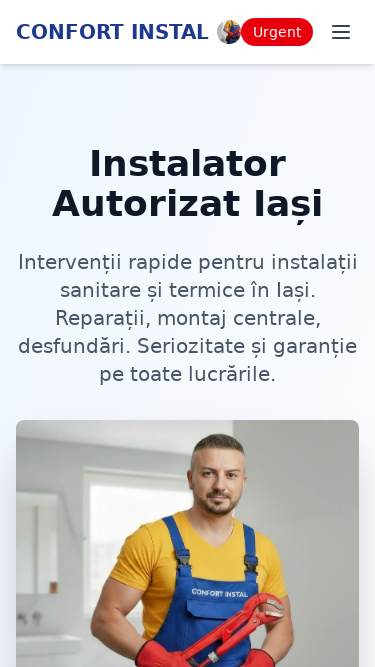

Waited for 'Sună Acum' button to load
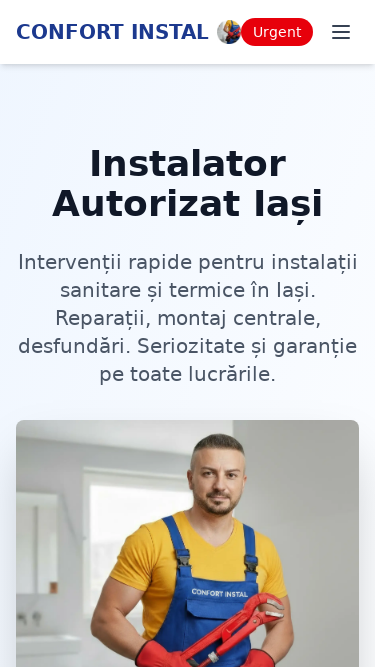

Retrieved bounding box for 'Sună Acum' button
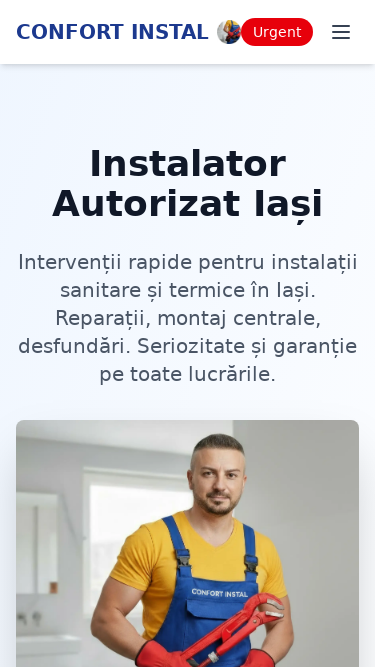

Verified button bounding box exists
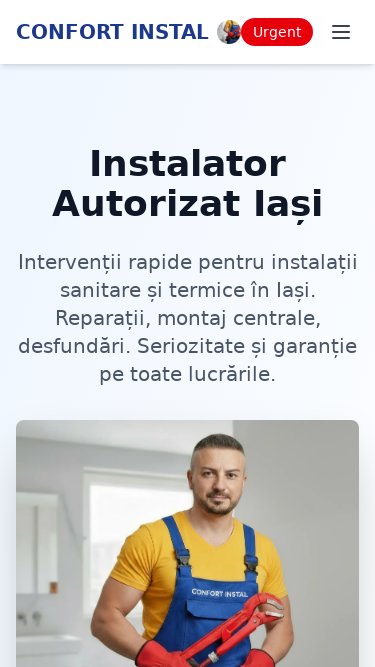

Verified button width 343 meets minimum touch target of 44px
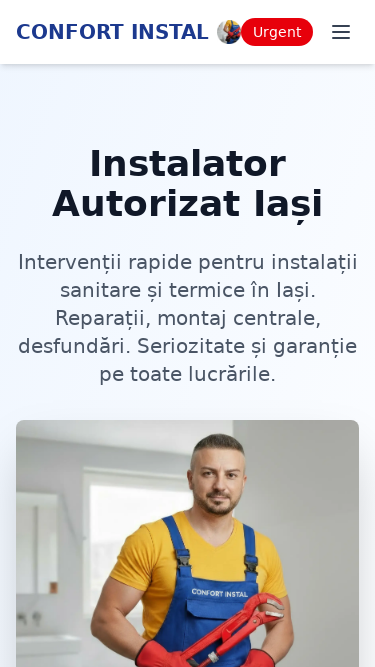

Verified button height 60 meets minimum touch target of 44px
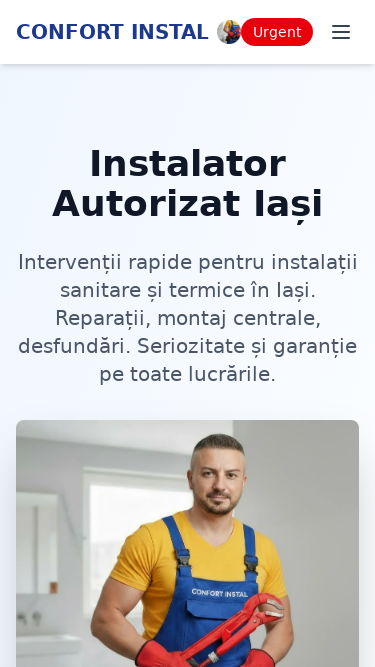

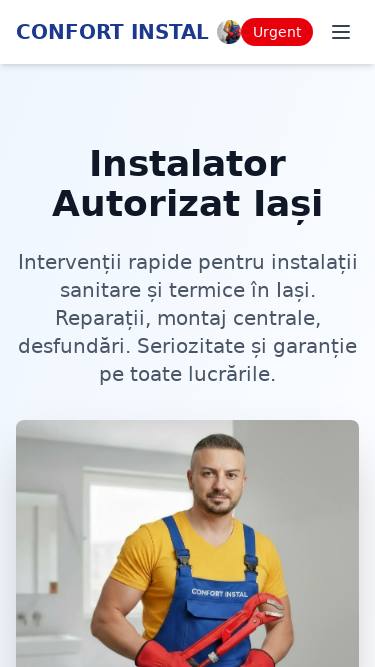